Navigates to a test automation practice site, clicks on the basic elements section, and triggers a file upload dialog using JavaScript execution

Starting URL: http://automationbykrishna.com/index.html

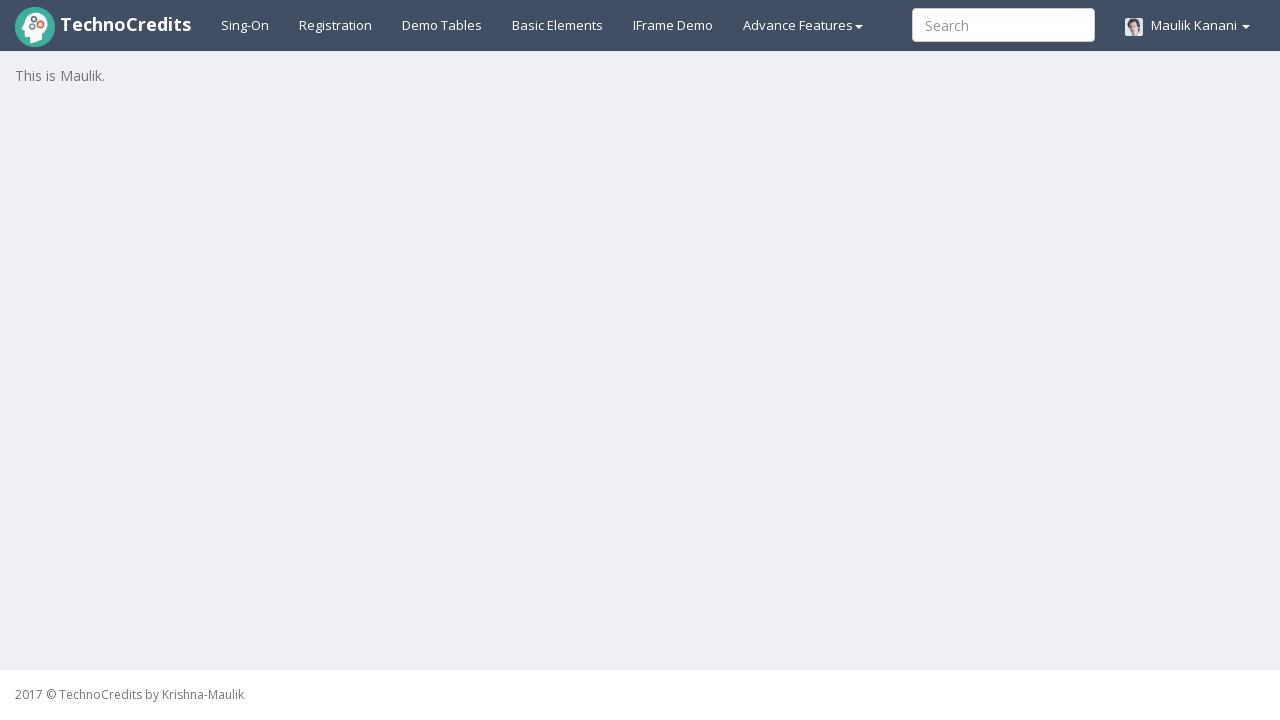

Navigated to automation practice site
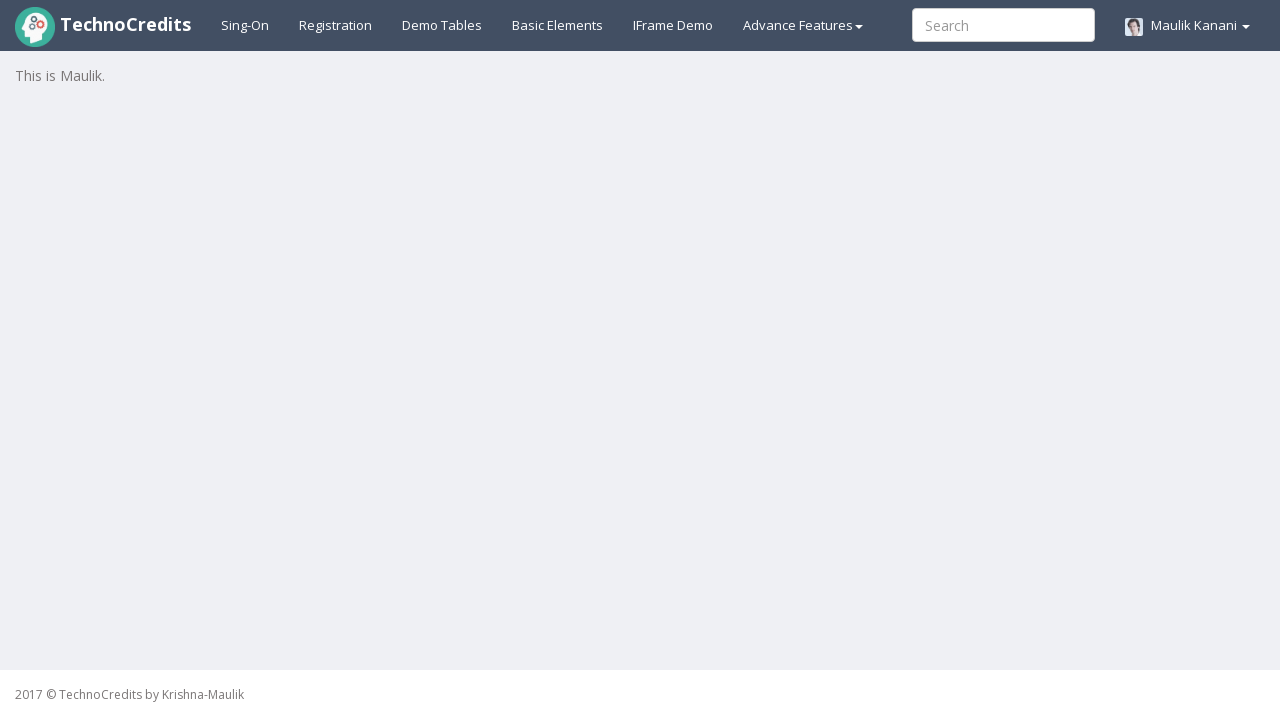

Clicked on Basic Elements section at (558, 25) on #basicelements
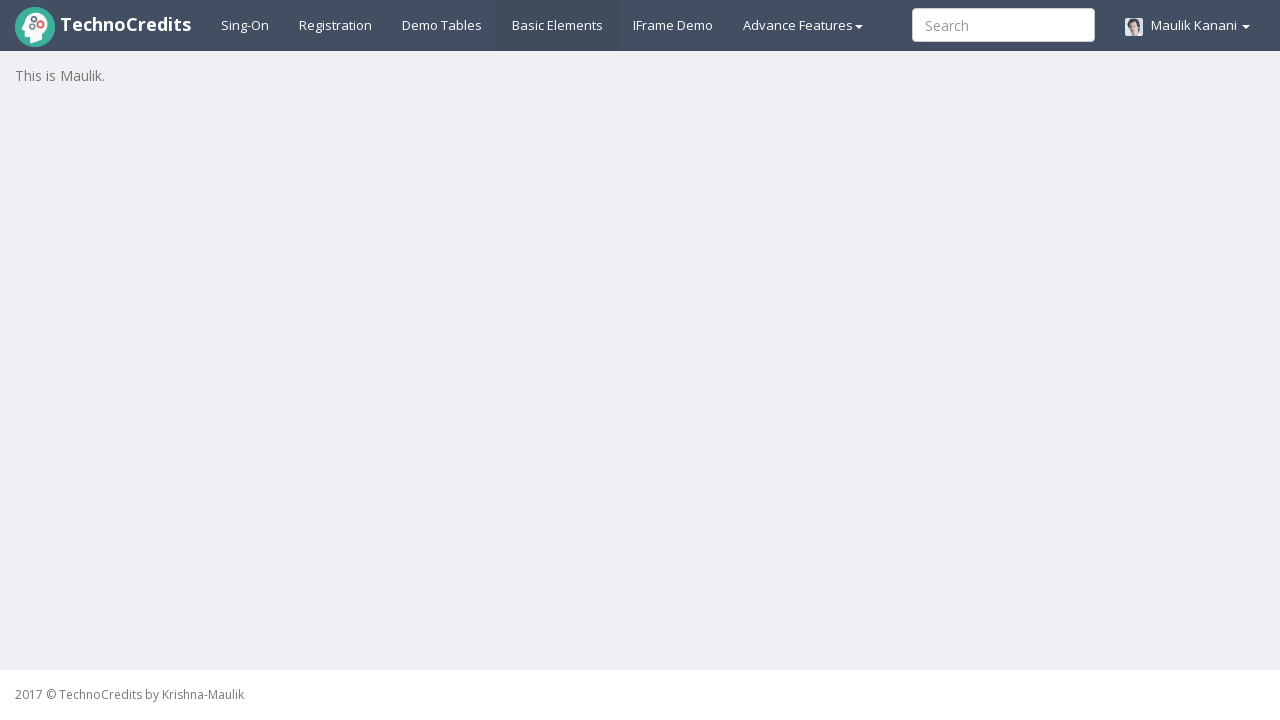

Waited for Basic Elements section to load
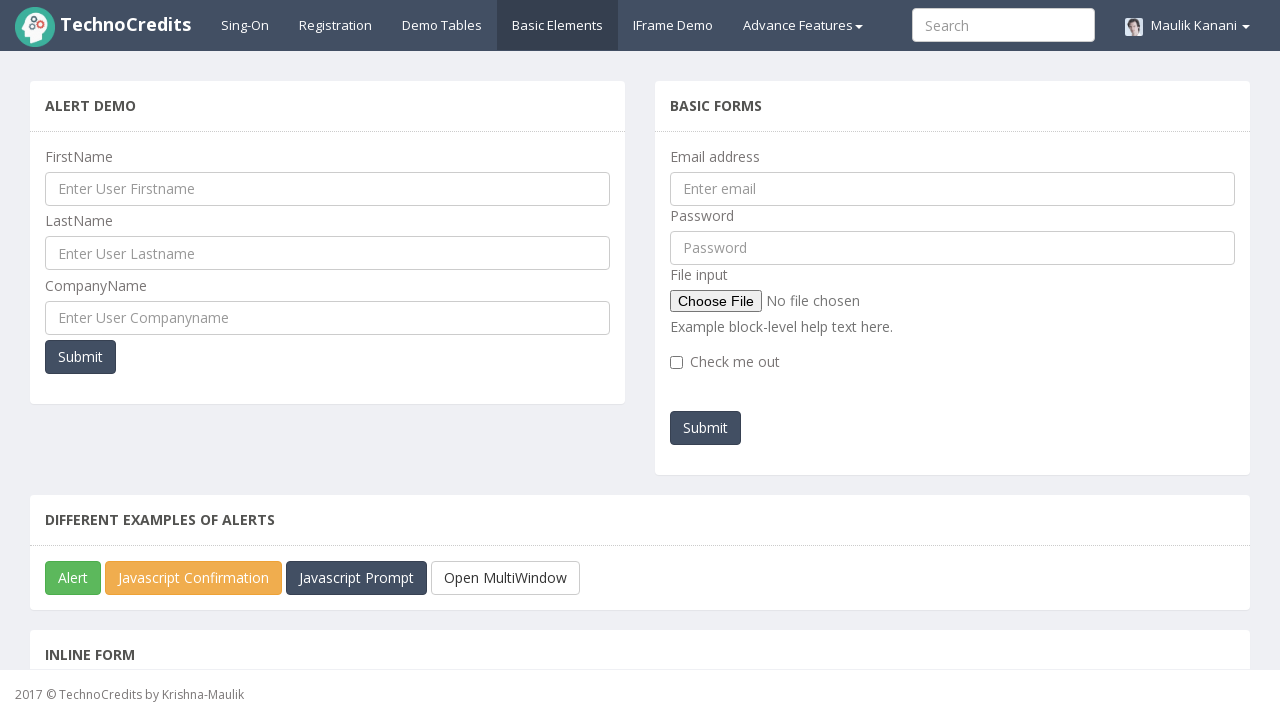

Triggered file upload dialog using JavaScript execution
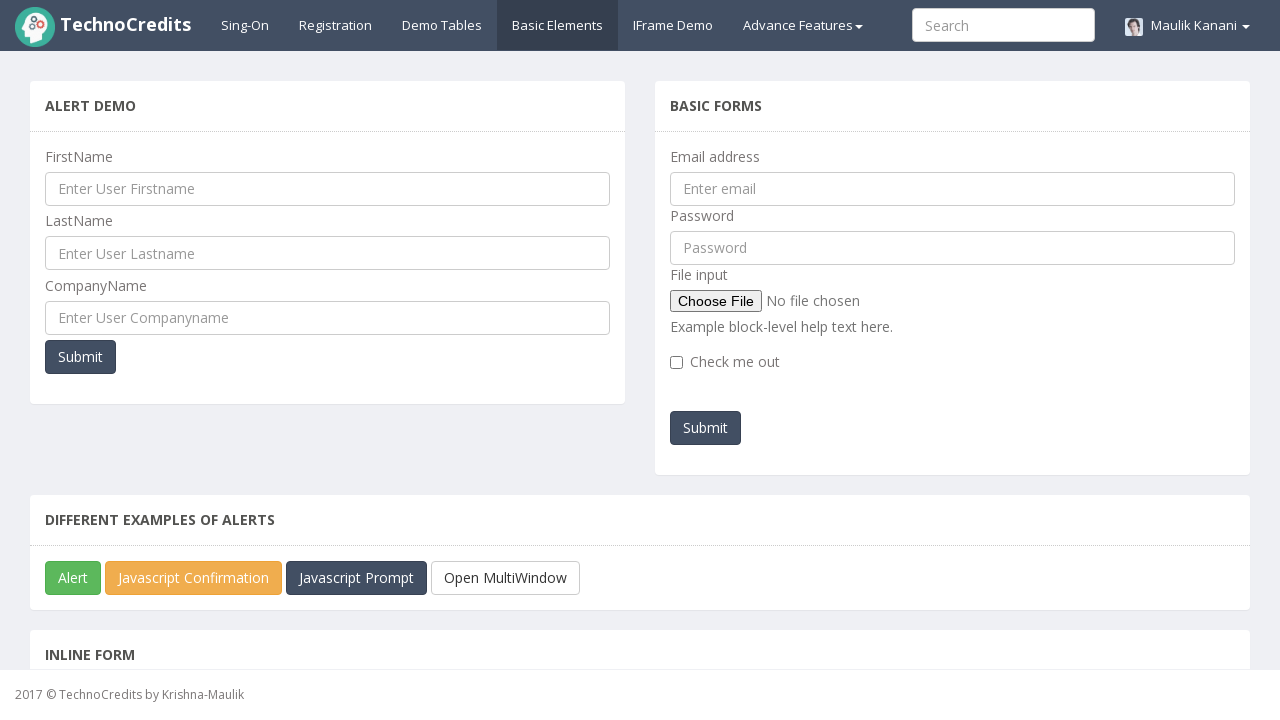

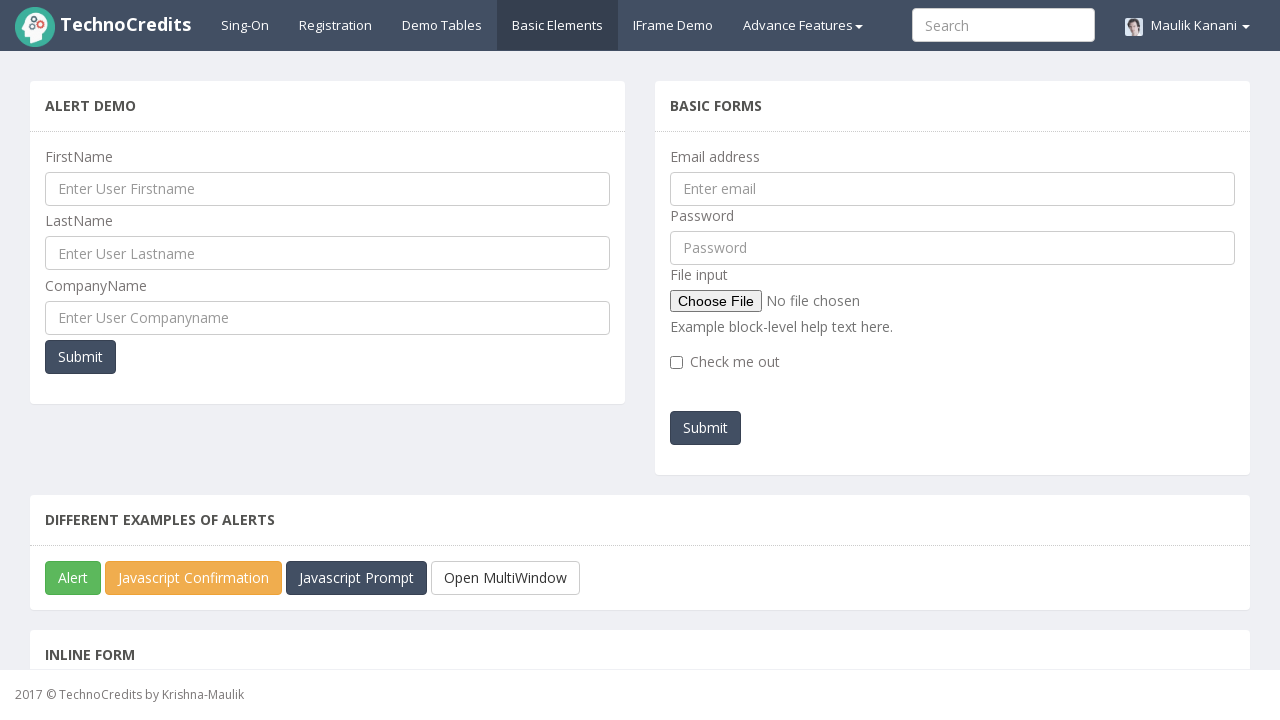